Tests the UCSC campus directory search functionality by entering an email/name in the search box and submitting the search form.

Starting URL: https://campusdirectory.ucsc.edu/cd_simple

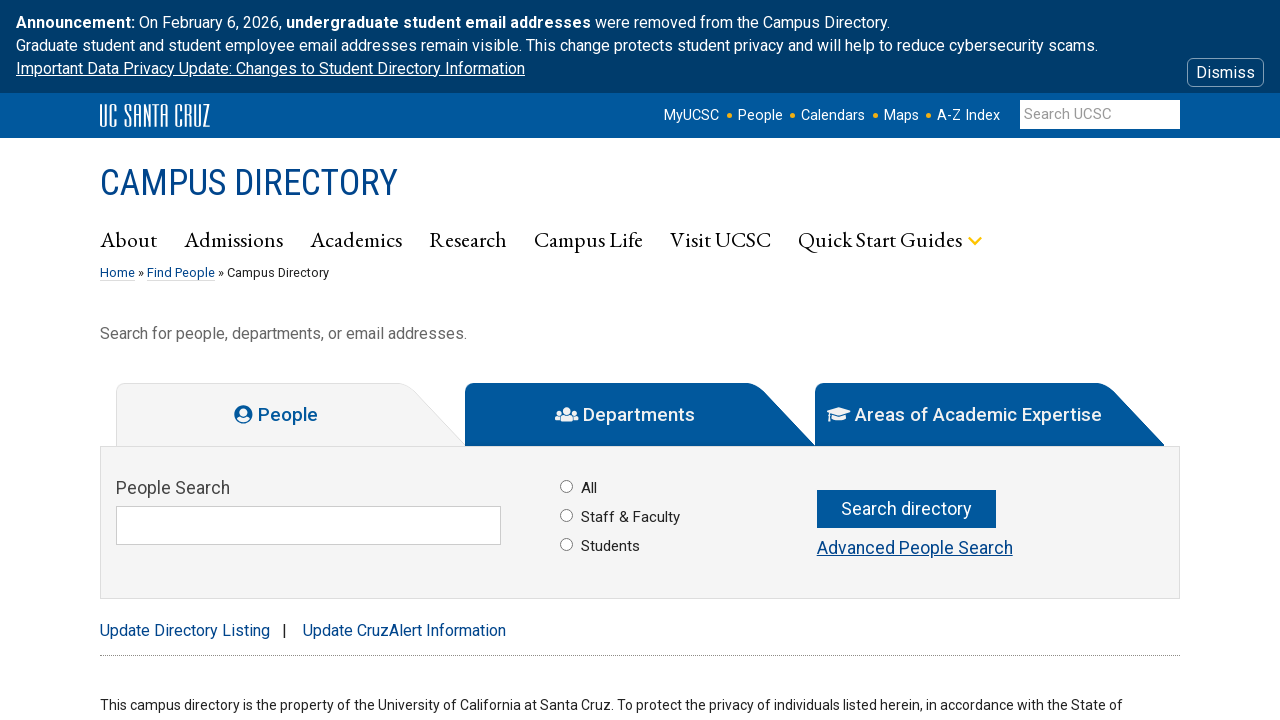

Filled search box with email 'john.smith@ucsc.edu' on #keyword
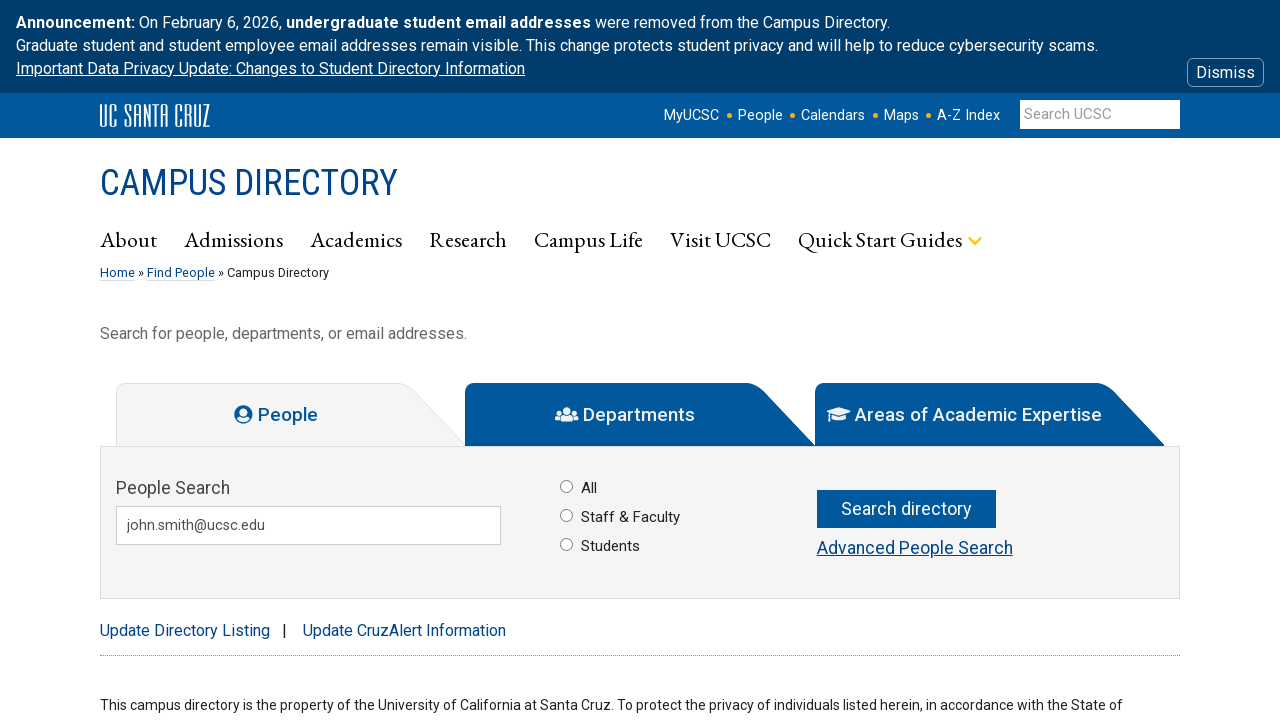

Submitted first search by pressing Enter on #keyword
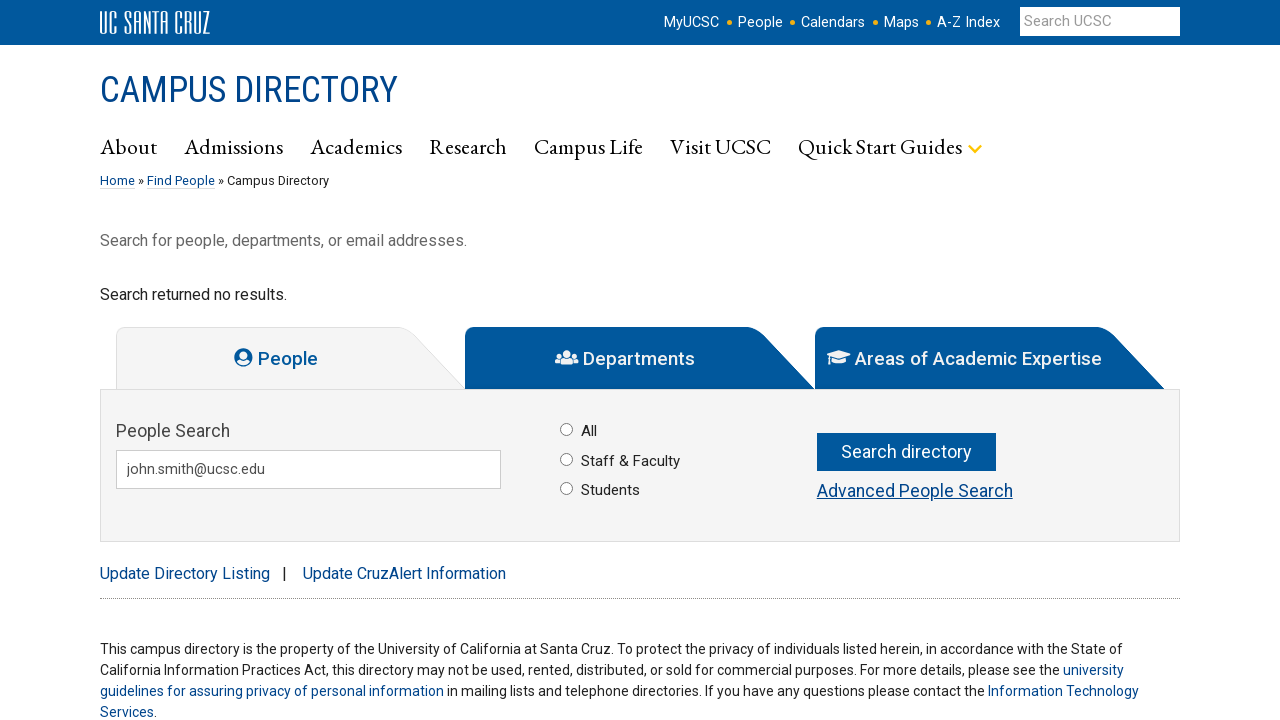

Waited for search results to load (networkidle)
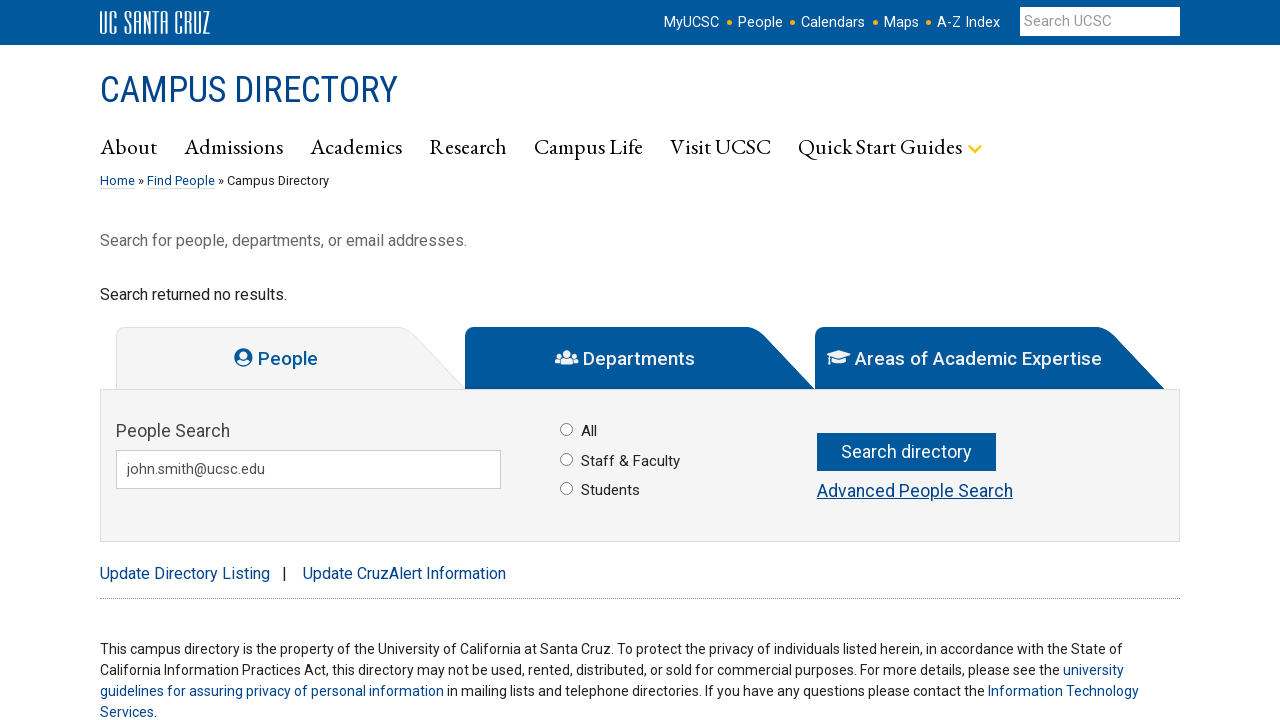

Cleared the search box on #keyword
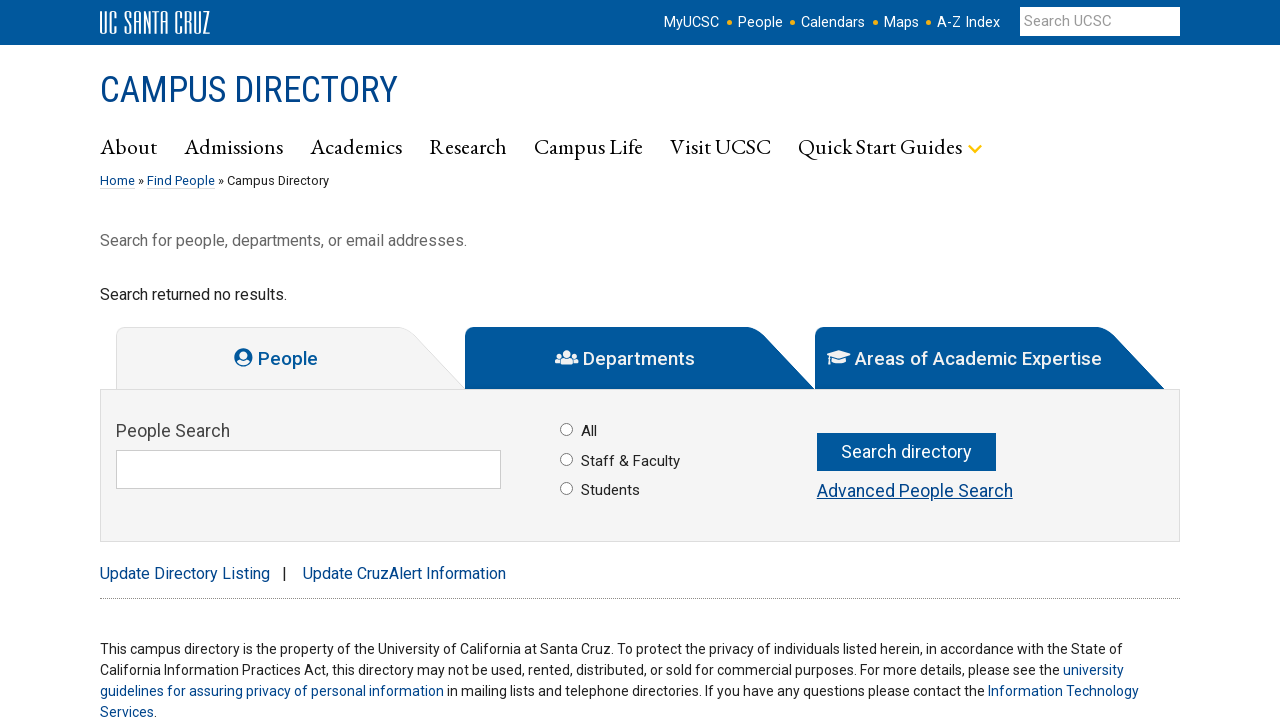

Filled search box with email 'jane.doe@ucsc.edu' on #keyword
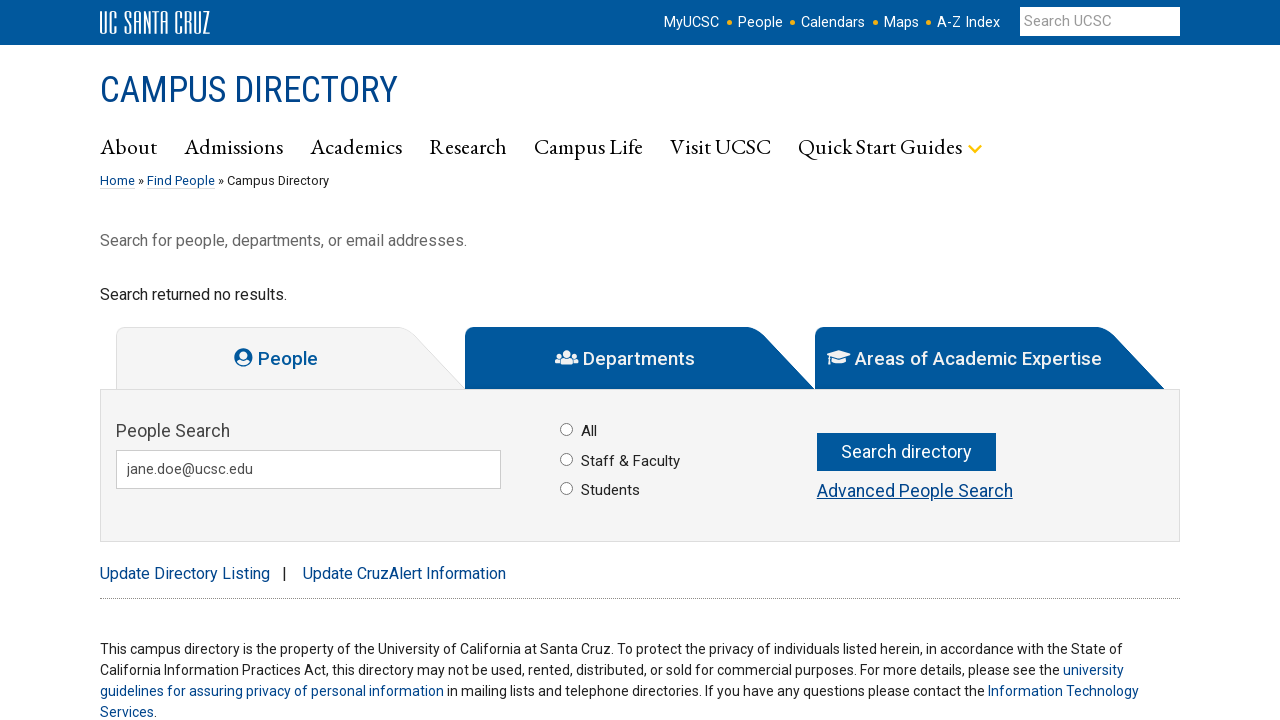

Submitted second search by pressing Enter on #keyword
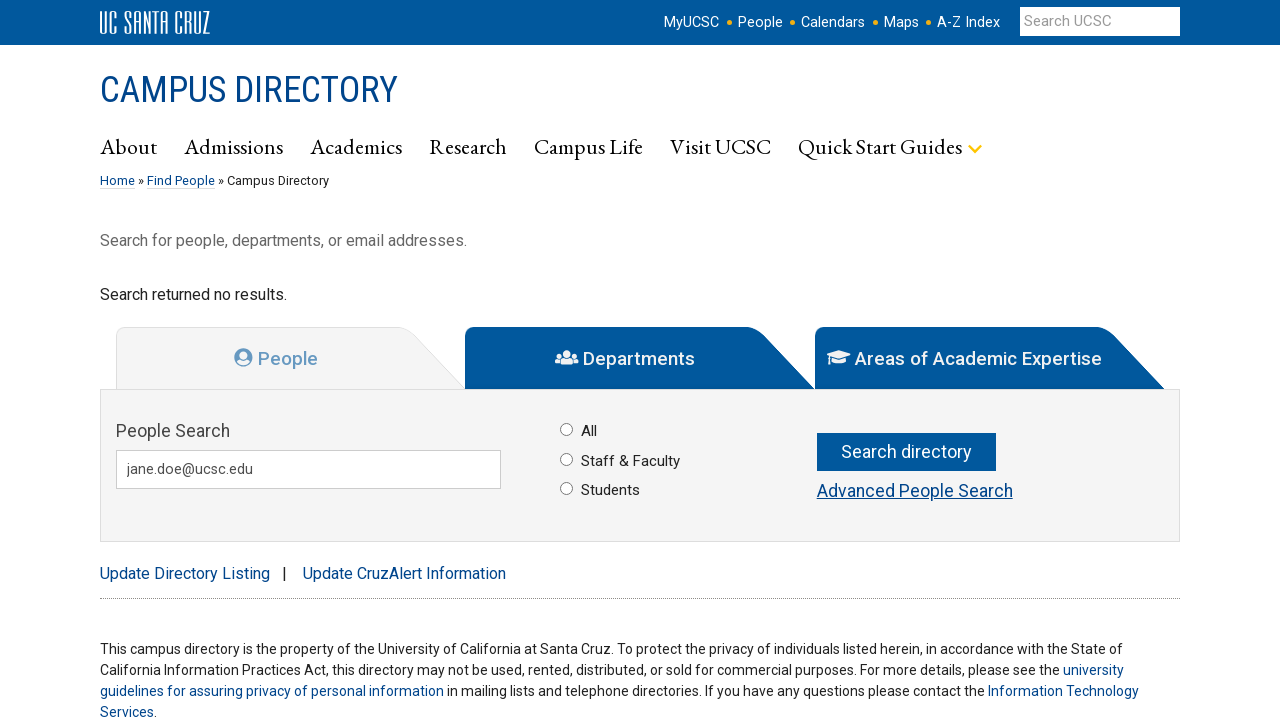

Waited for second search results to load (networkidle)
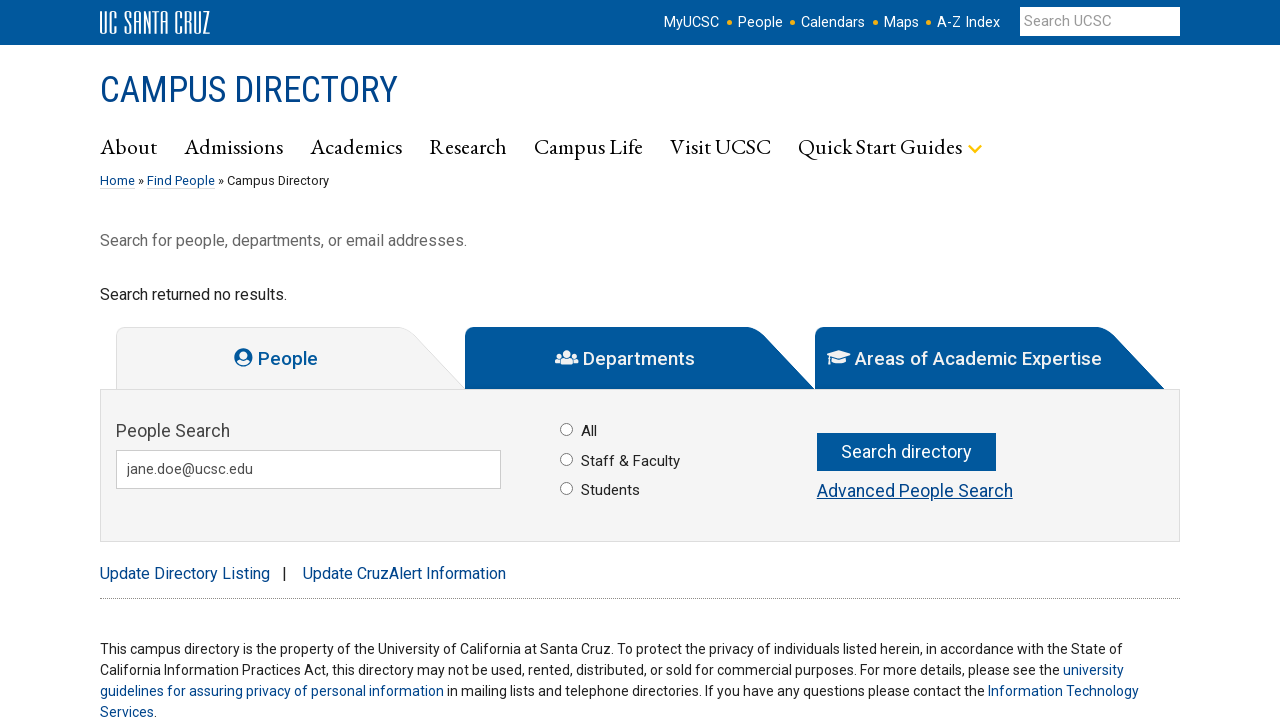

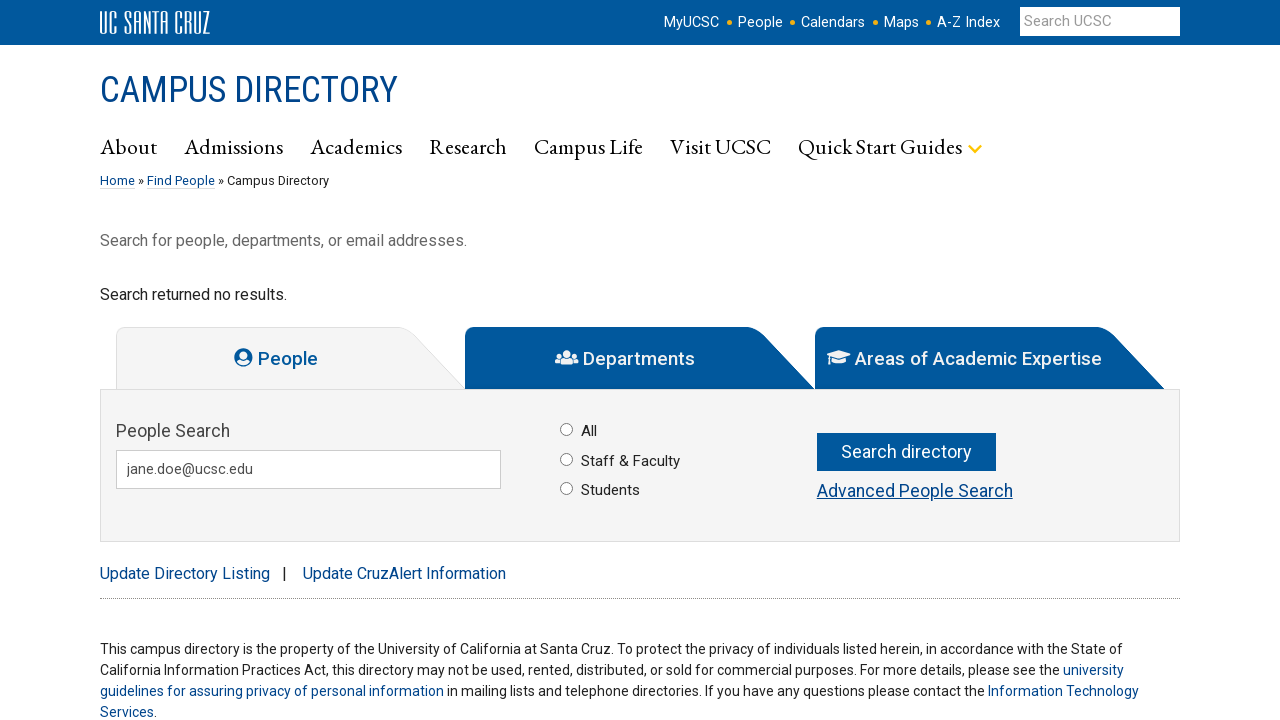